Tests interaction with shadow DOM elements by accessing a shadow root and filling a text input field inside it

Starting URL: http://watir.com/examples/shadow_dom.html

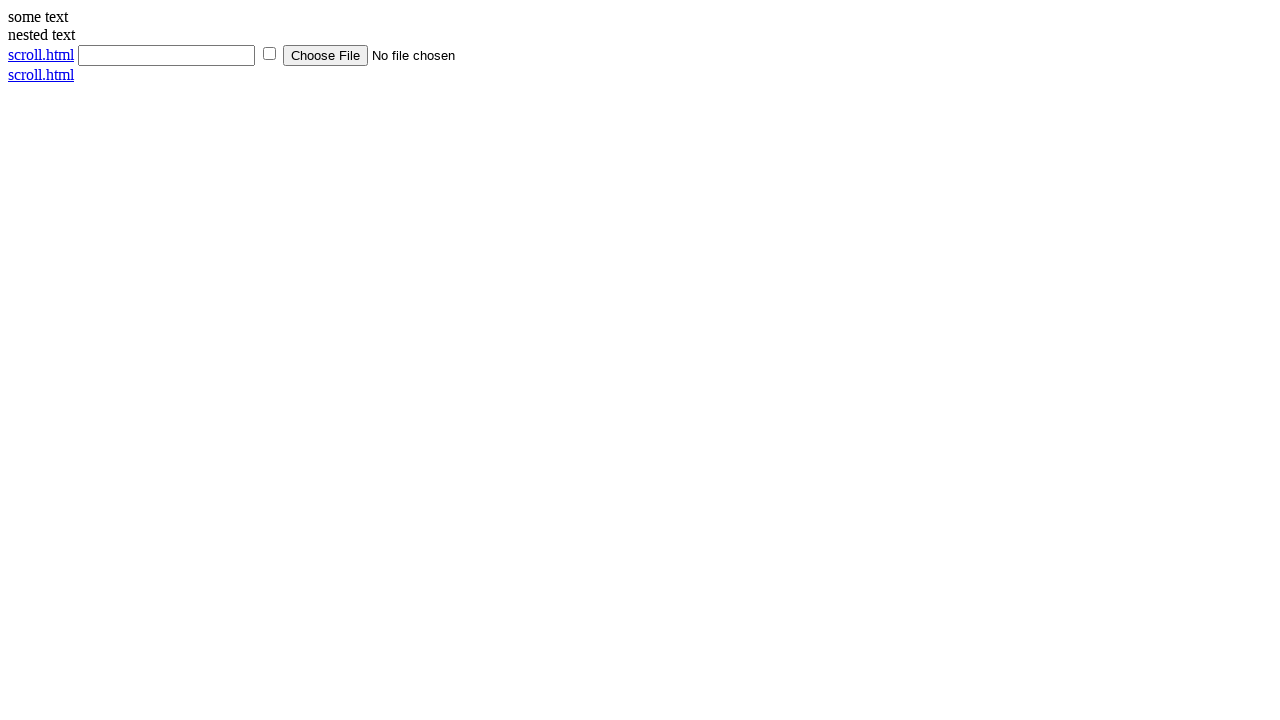

Located shadow host element
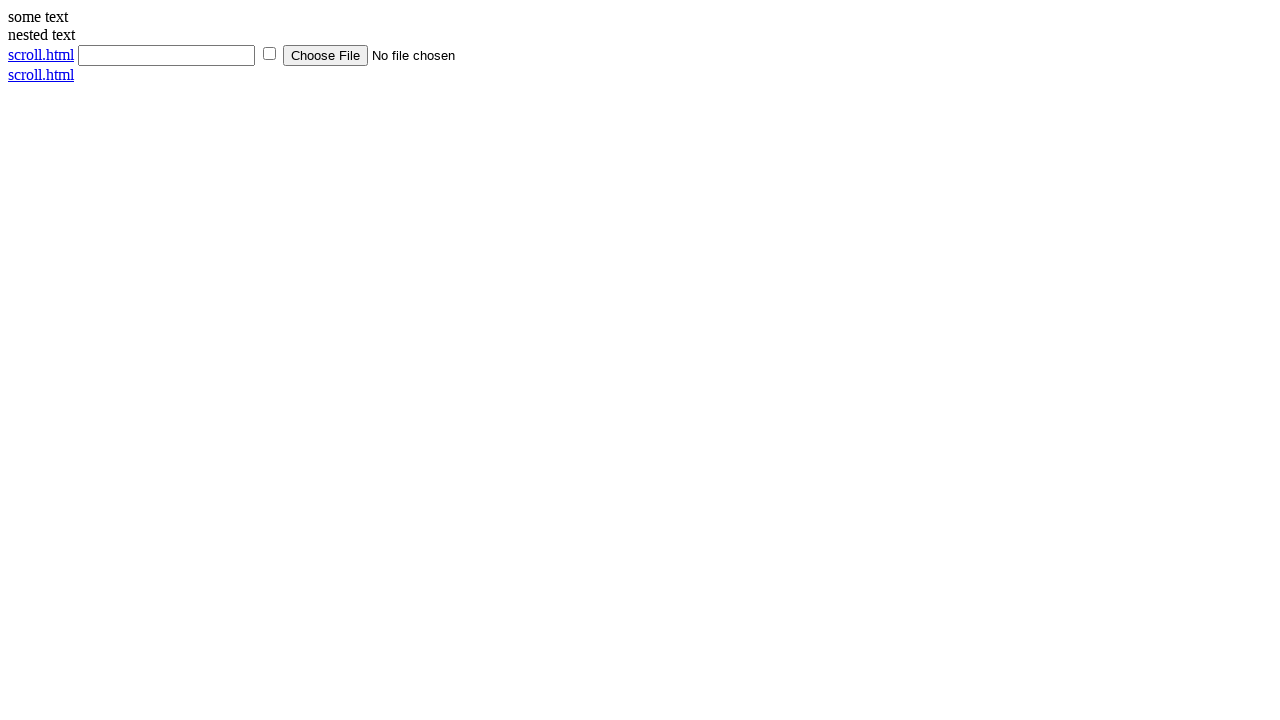

Filled shadow DOM text input with 'selenium' on #shadow_host input[type='text']
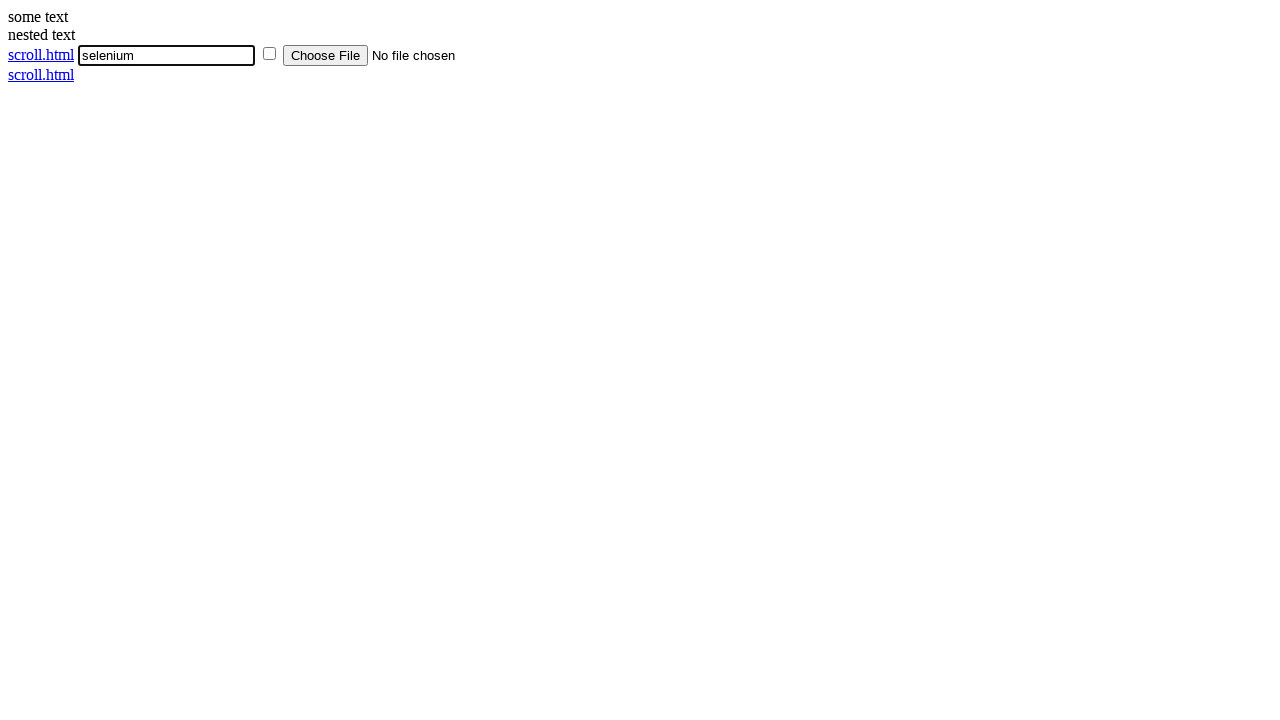

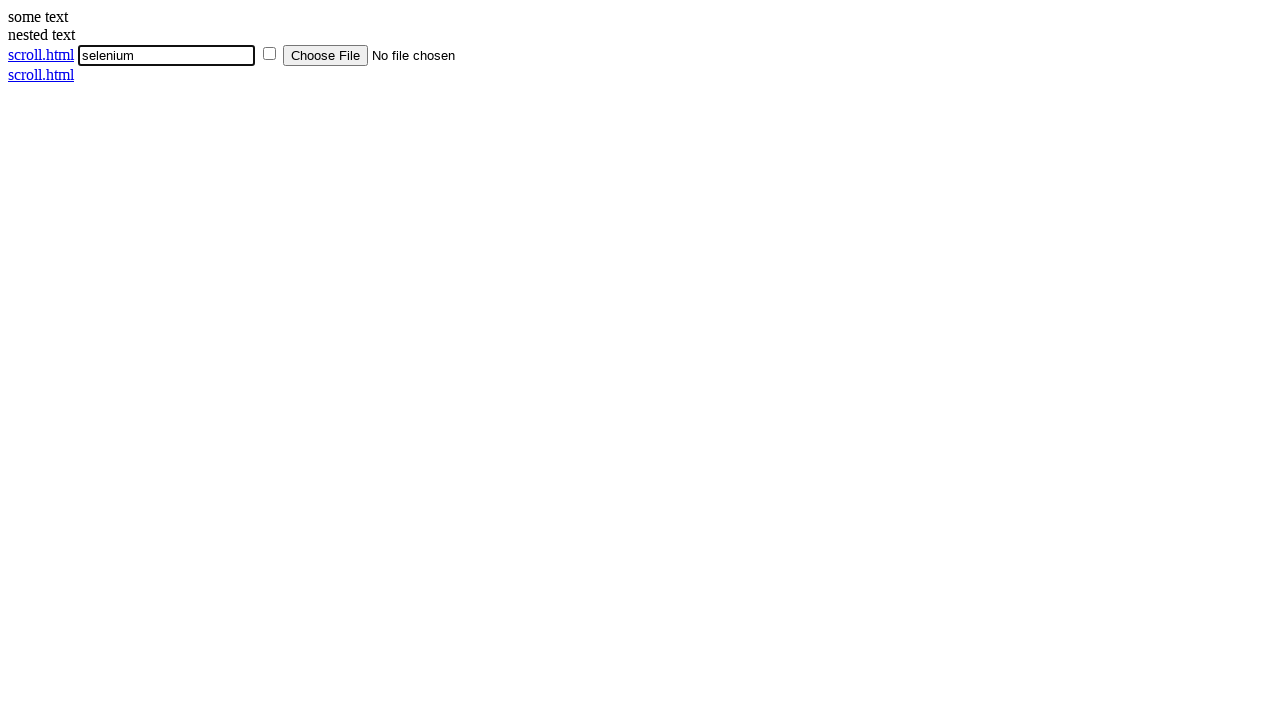